Navigates to Flipkart homepage and sets the browser window to a specific size (500x500) and position (150, 70)

Starting URL: https://www.flipkart.com/

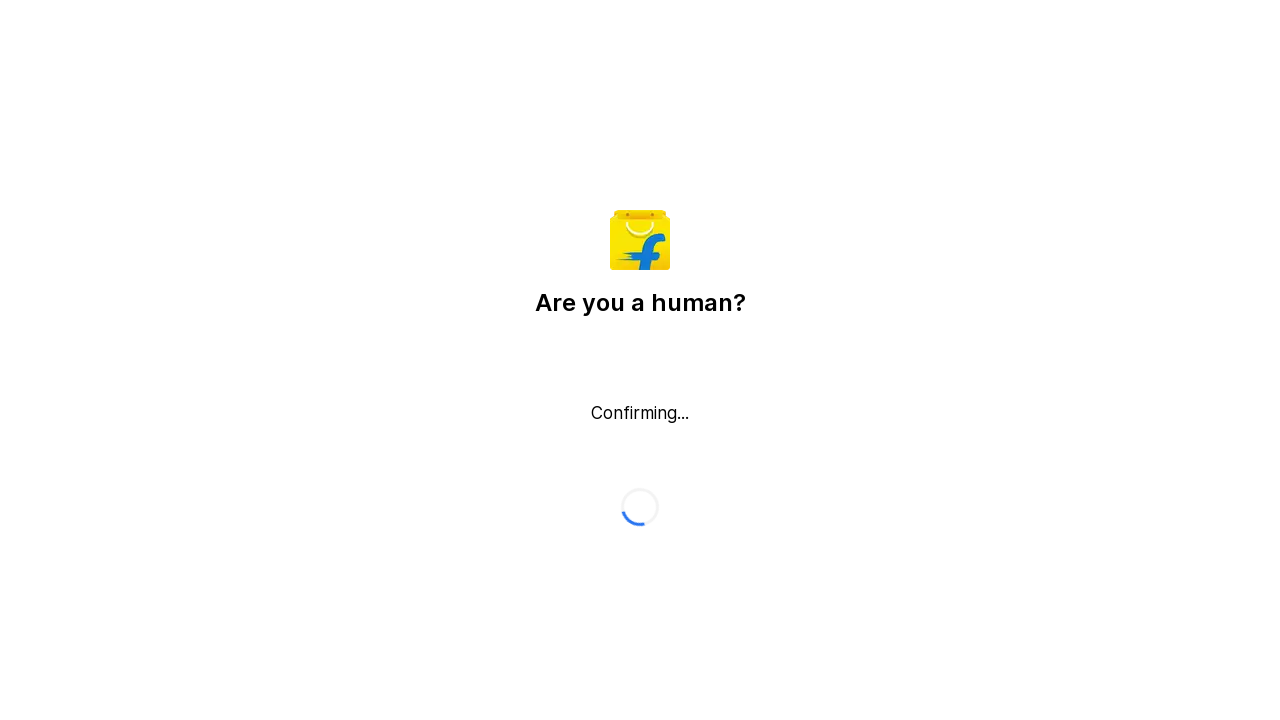

Set browser viewport to 500x500 pixels
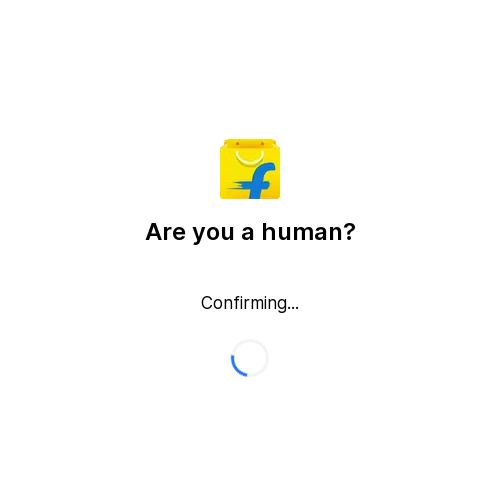

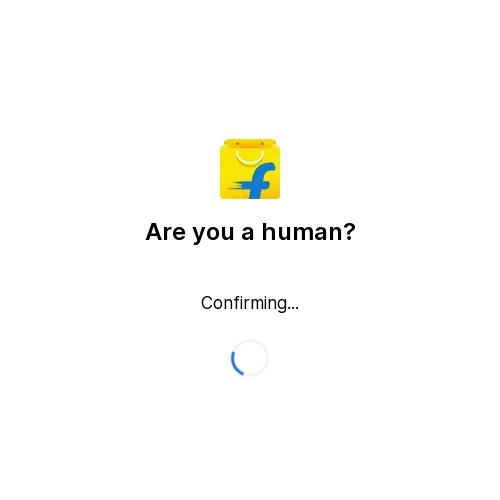